Basic browser launch test that navigates to the LeafTaps OpenTaps application and maximizes the browser window.

Starting URL: http://leaftaps.com/opentaps/control/main

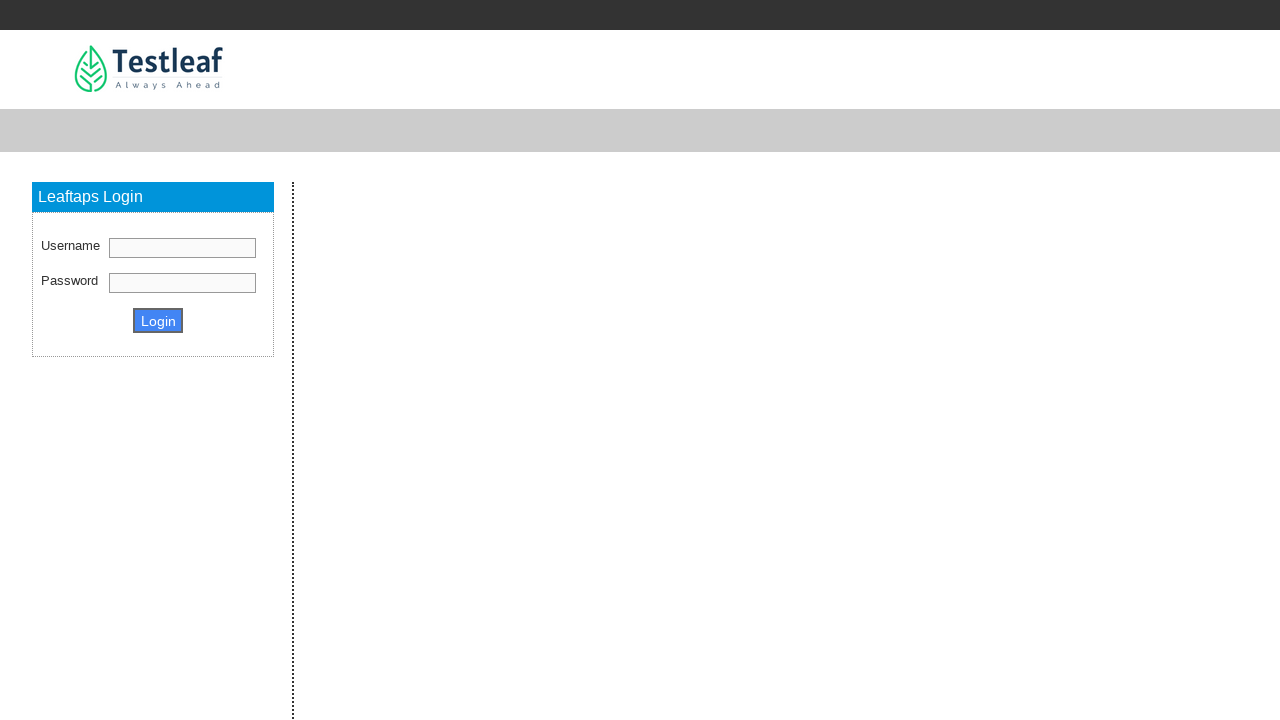

Set browser viewport to 1920x1080
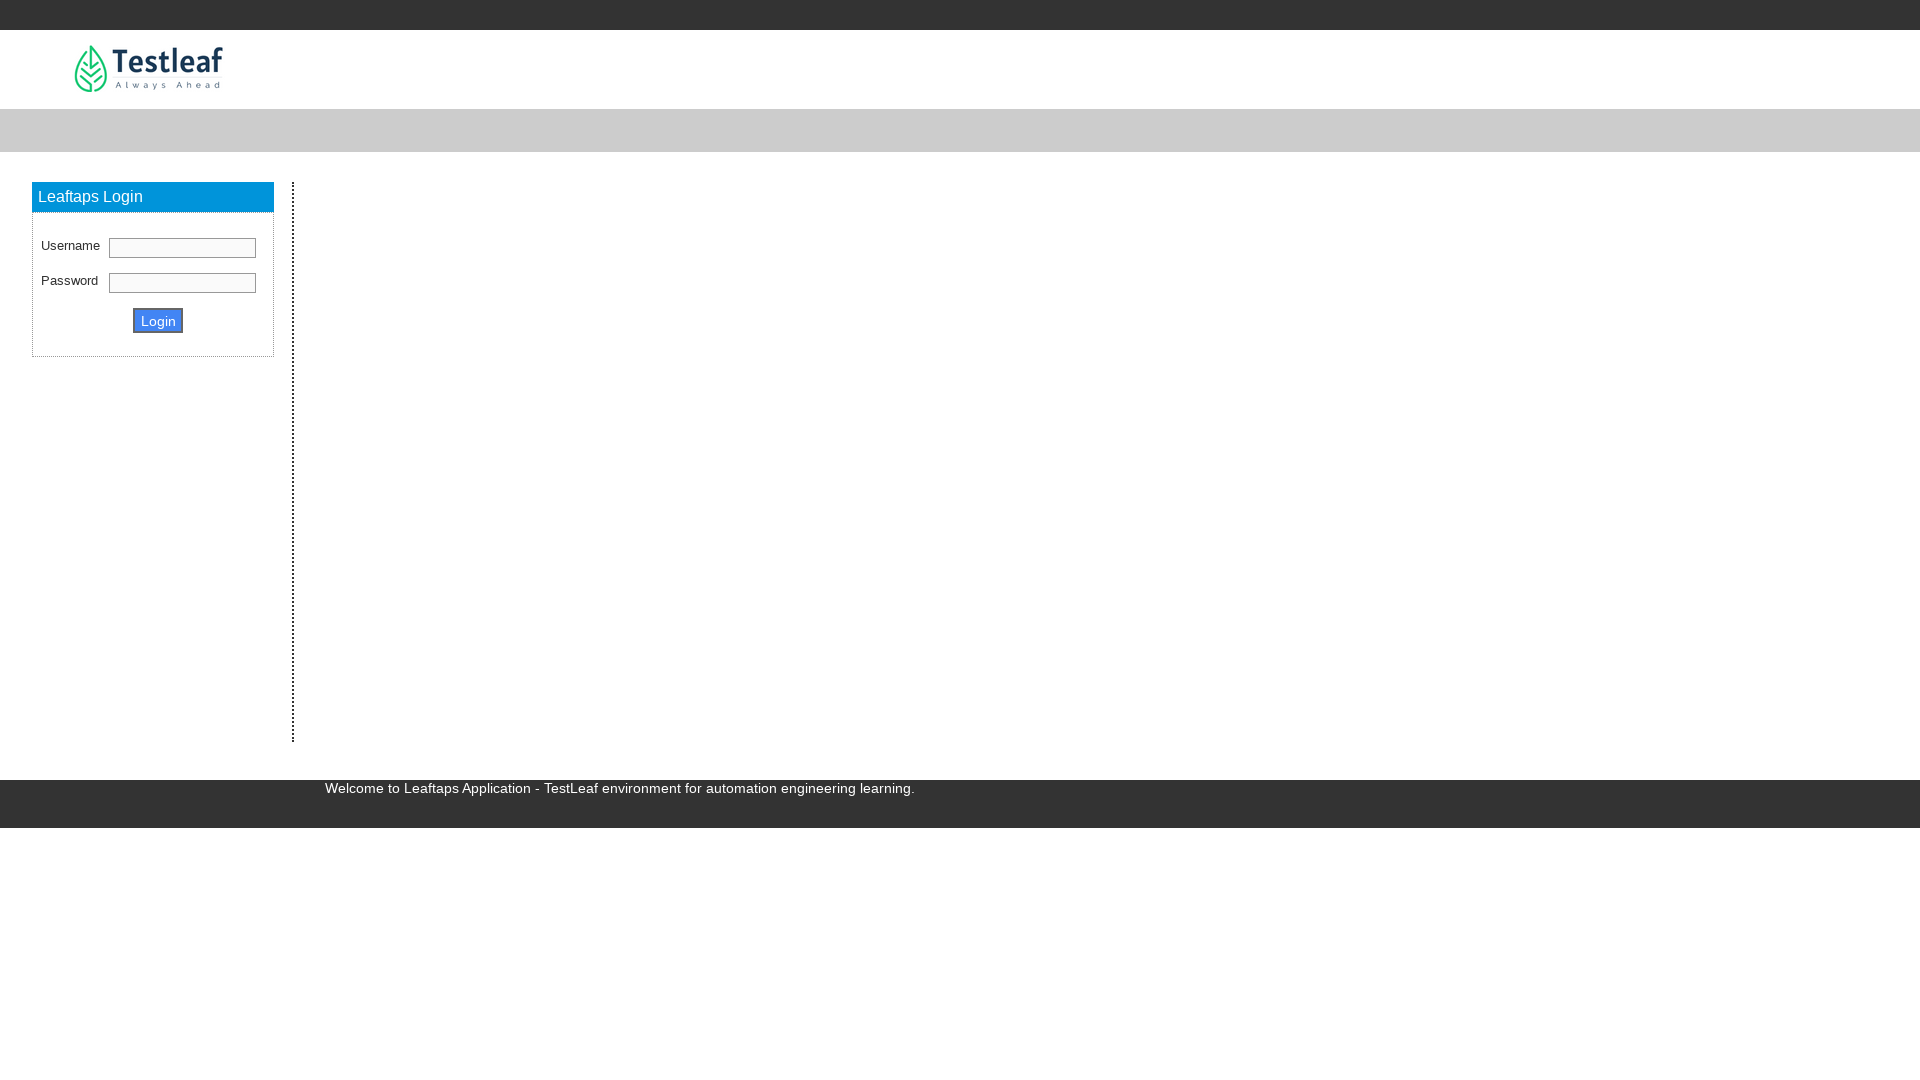

LeafTaps OpenTaps application page loaded (domcontentloaded)
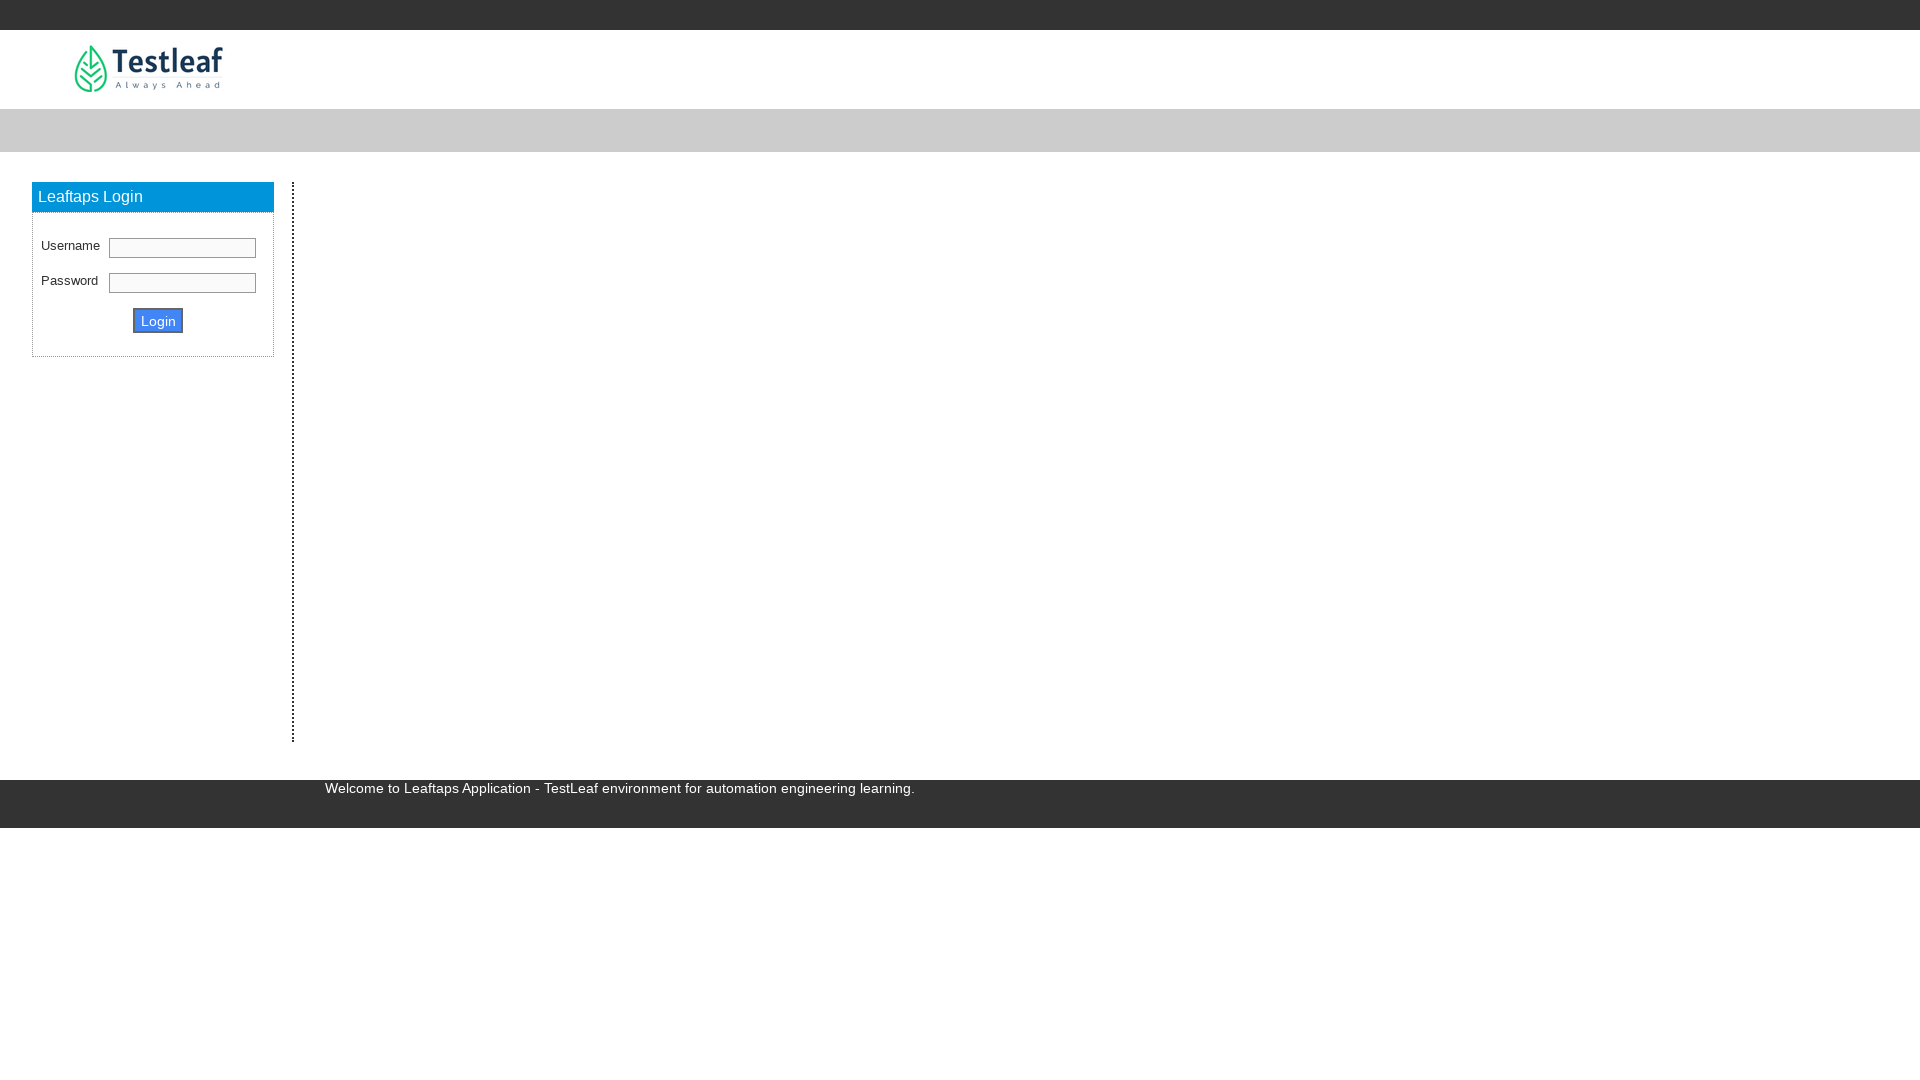

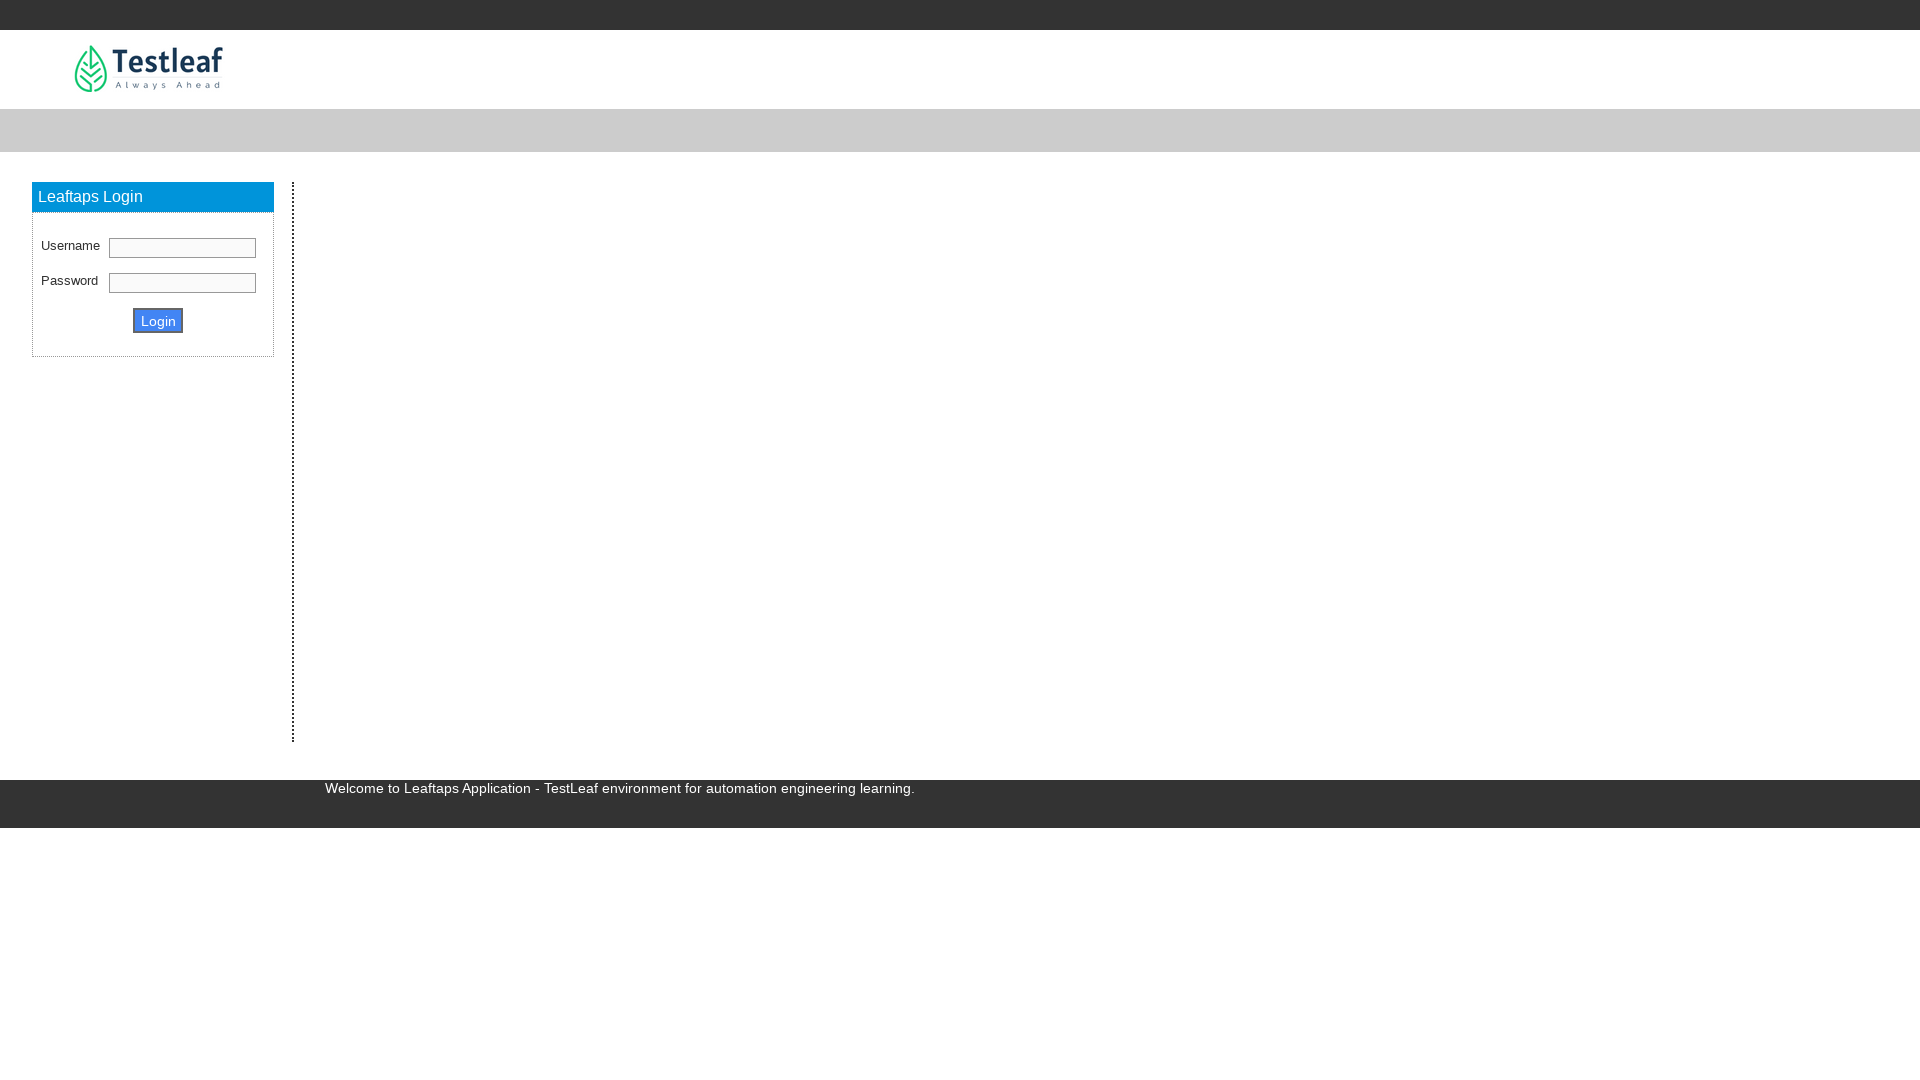